Fills out a form with name, email, phone, selects gender and day of week on a test automation practice blog

Starting URL: https://testautomationpractice.blogspot.com/

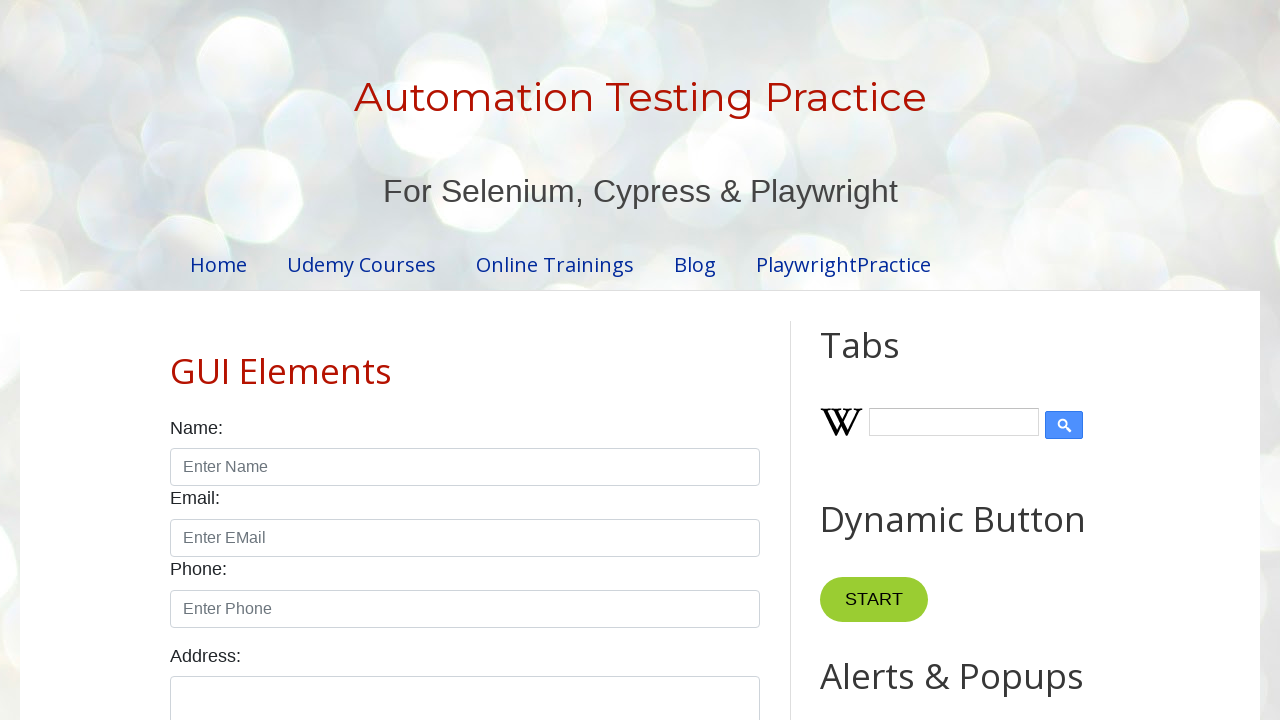

Filled name field with 'Hello My Name is Ali' on //input[@id='name']
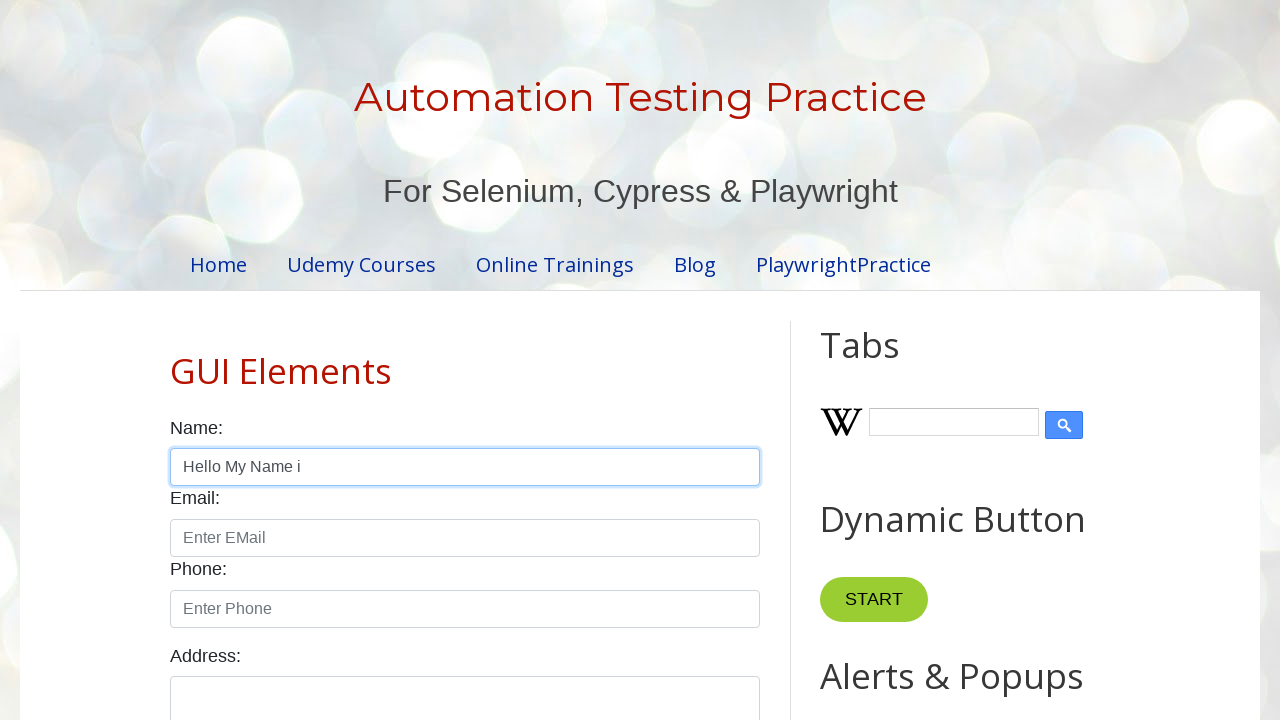

Filled email field with 'testuser@example.com' on //input[@id='email']
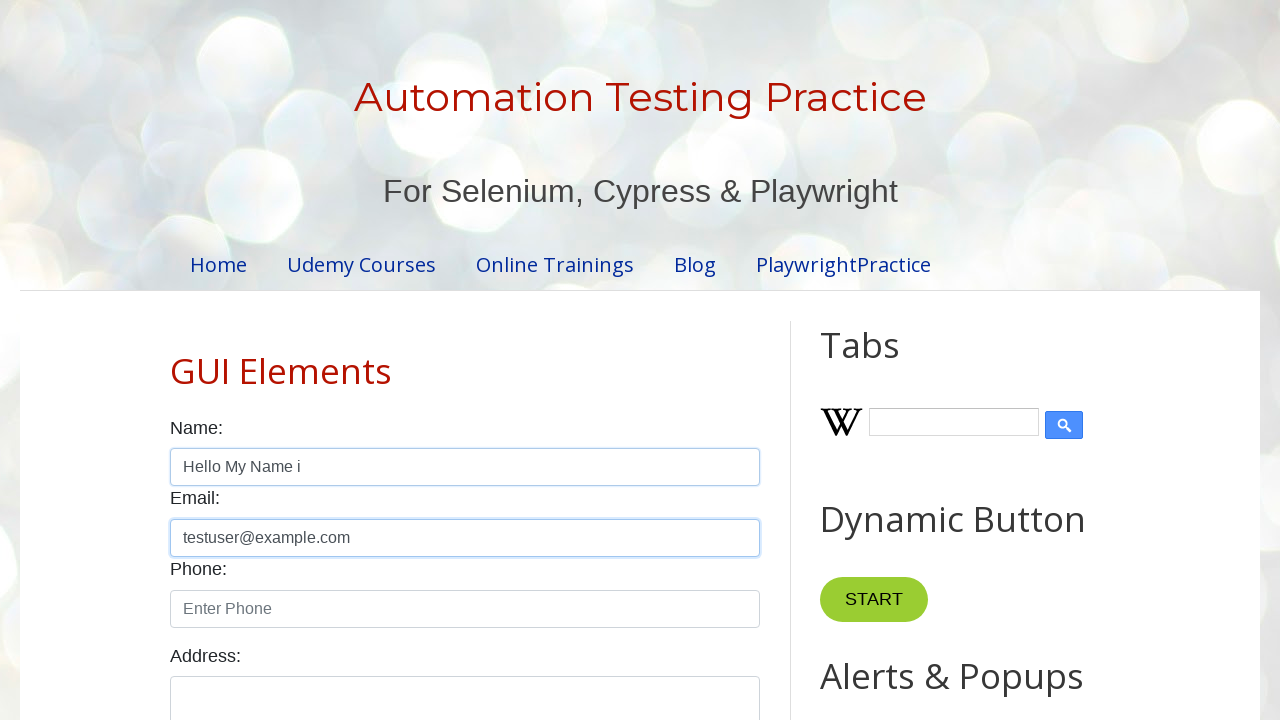

Filled phone field with '555-123-4567' on //input[@id='phone']
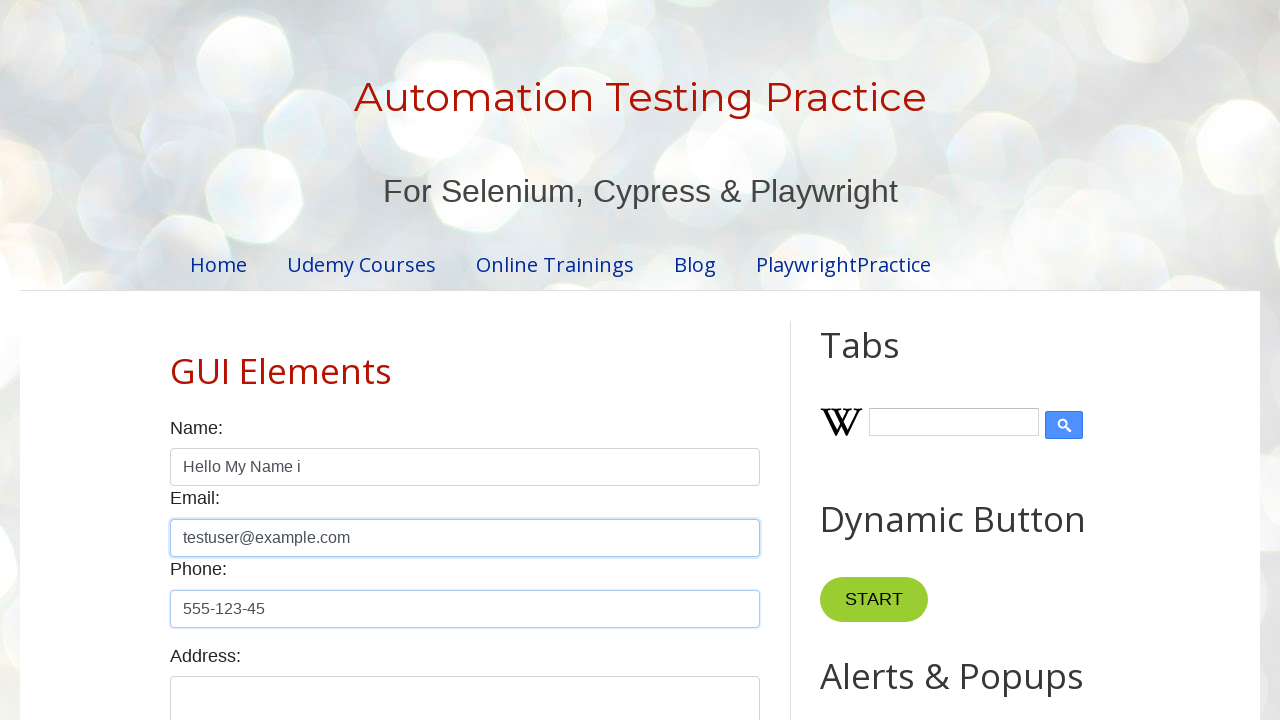

Selected male gender radio button at (176, 360) on xpath=//input[@id='male']
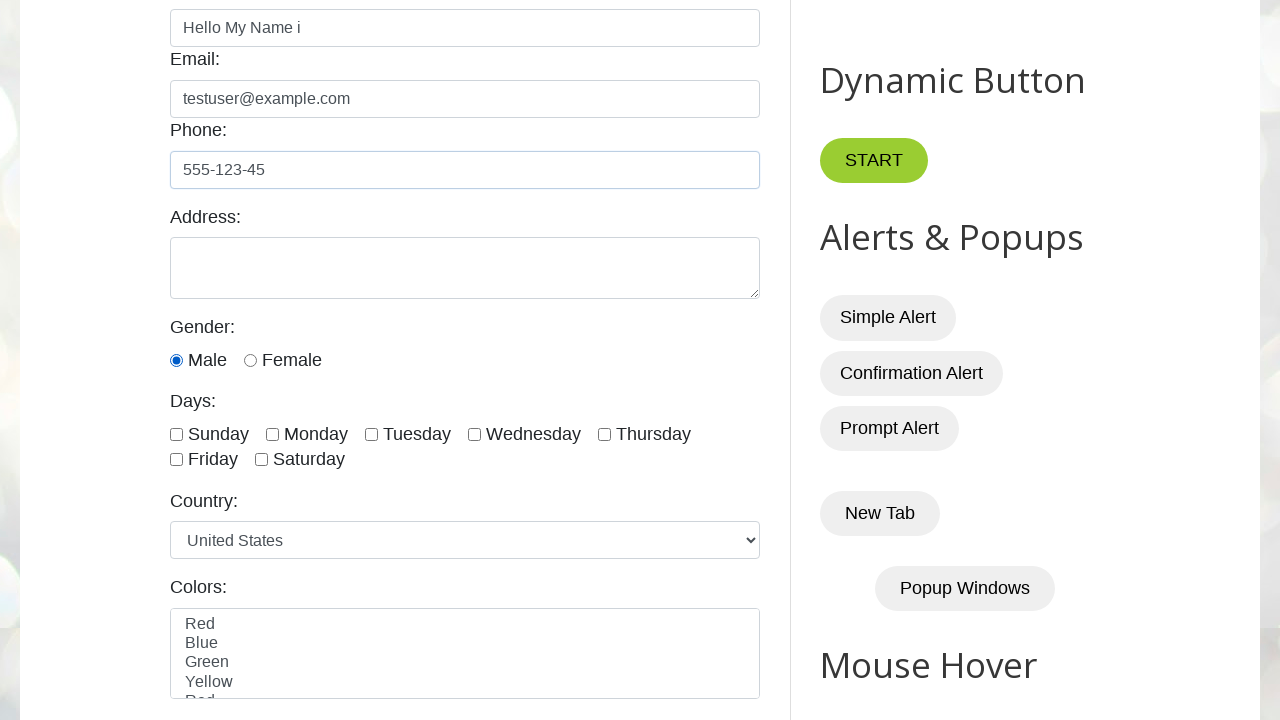

Selected Sunday checkbox at (176, 434) on xpath=//input[@id='sunday']
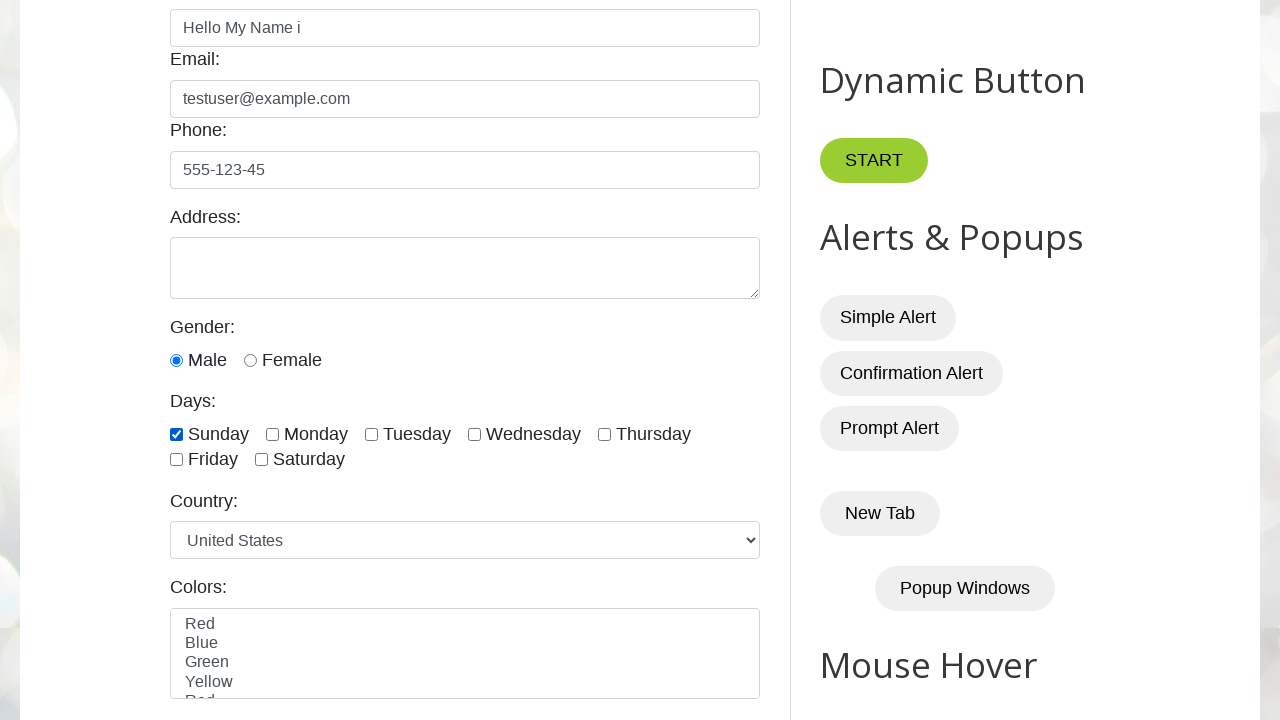

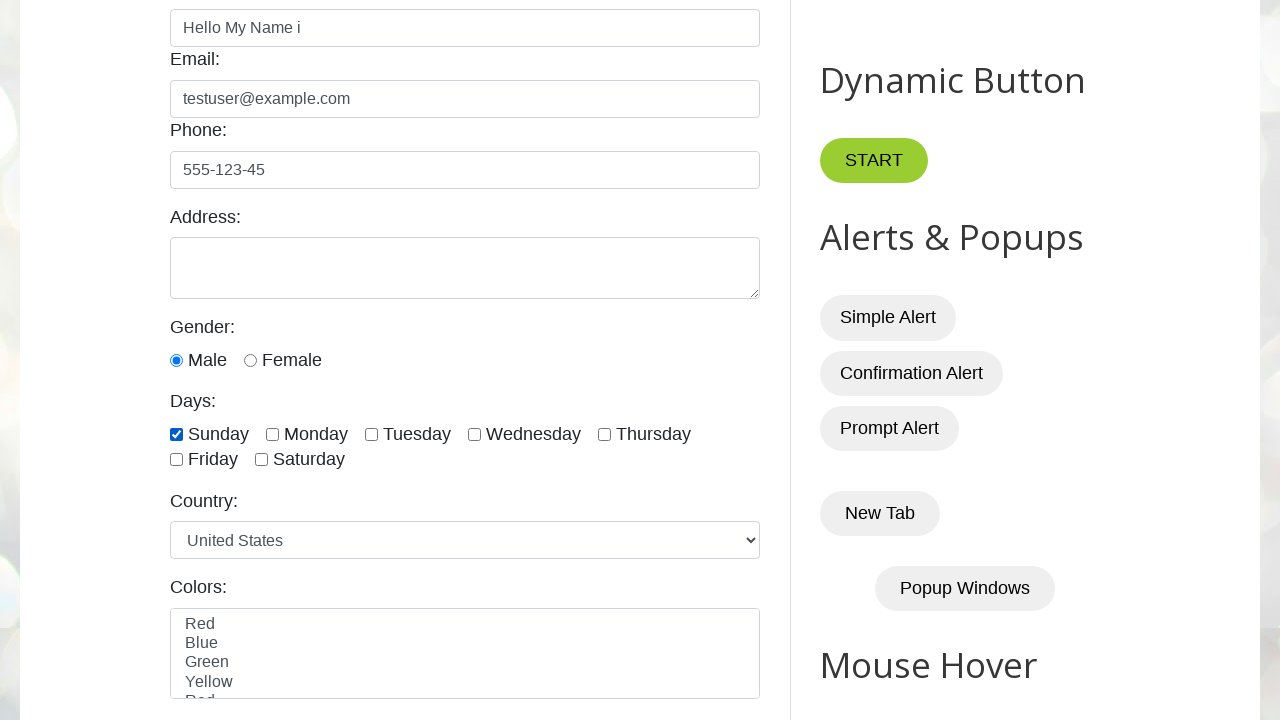